Tests dynamic checkbox removal by clicking the Remove button and verifying the Add button appears after the checkbox is removed

Starting URL: https://the-internet.herokuapp.com/dynamic_controls

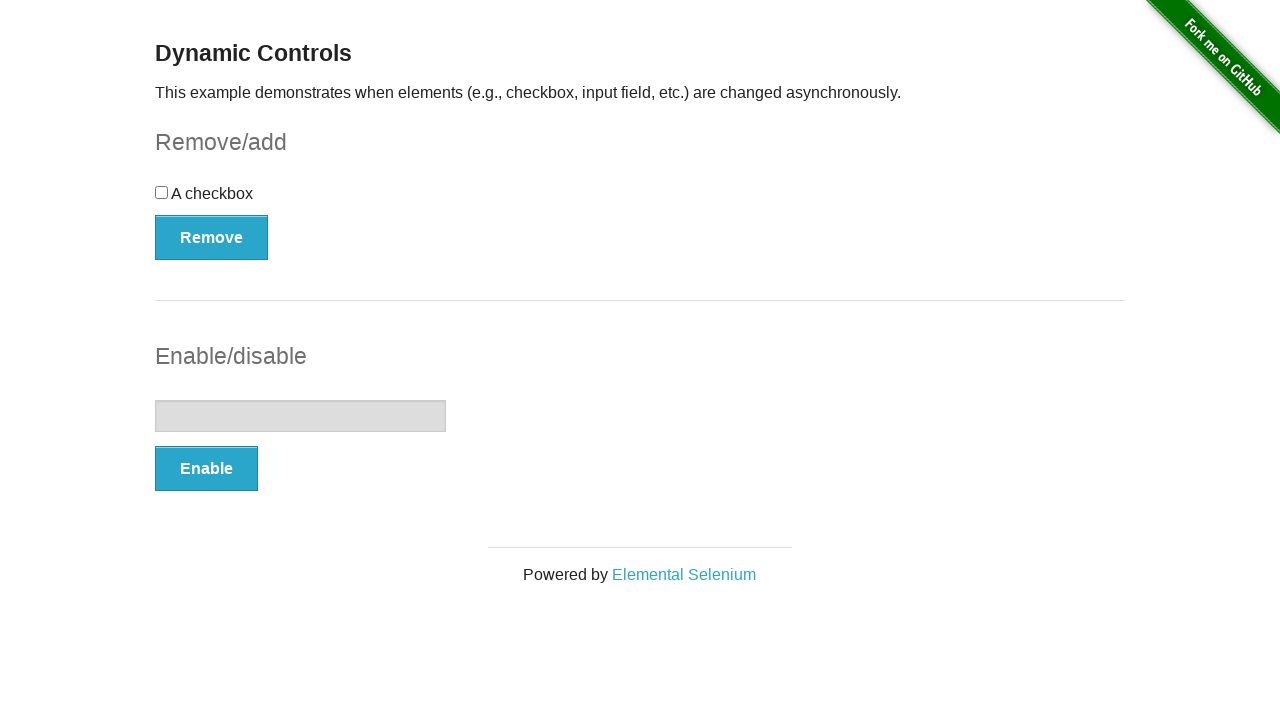

Verified checkbox element exists initially
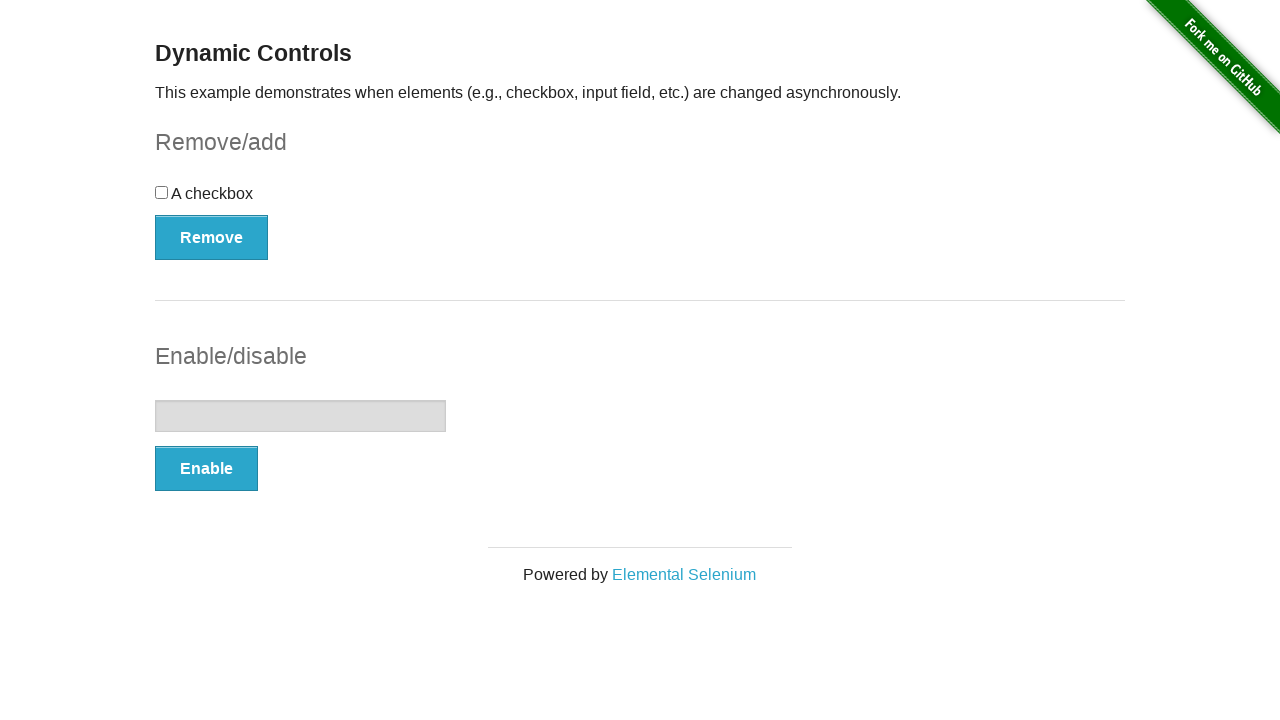

Clicked the Remove button to delete the checkbox at (212, 237) on xpath=//button[text()='Remove']
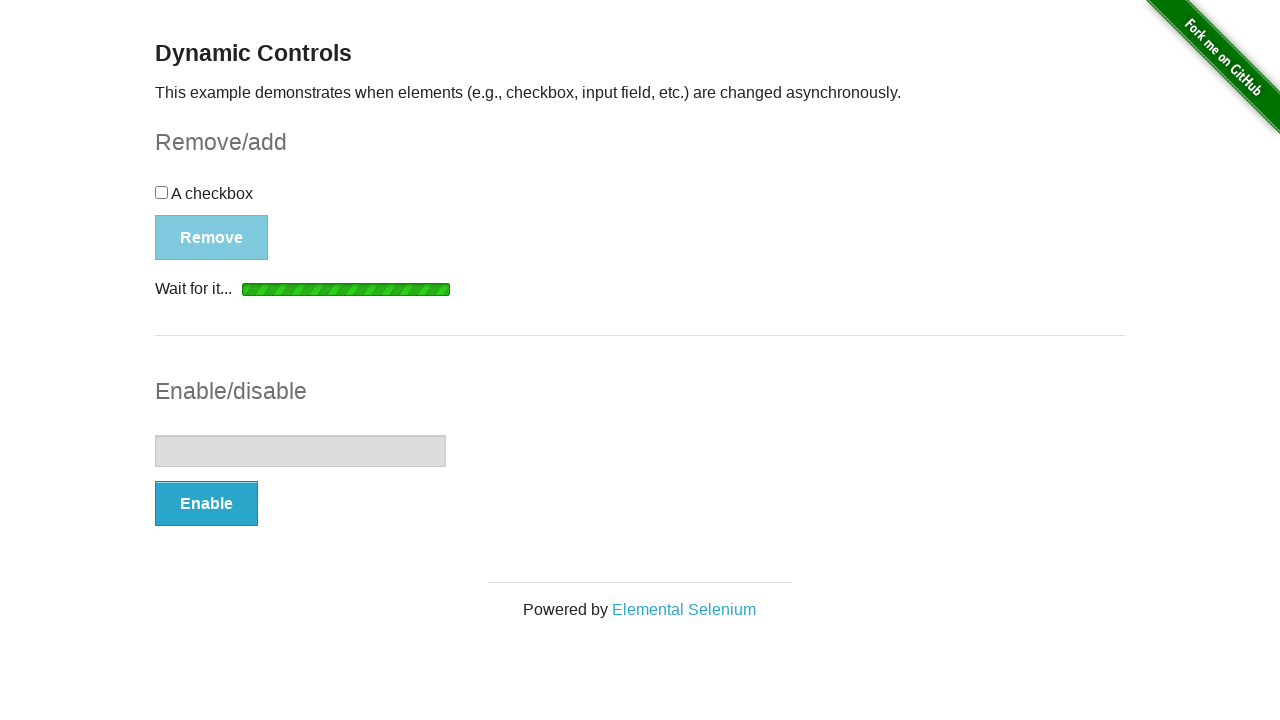

Removal confirmation message appeared
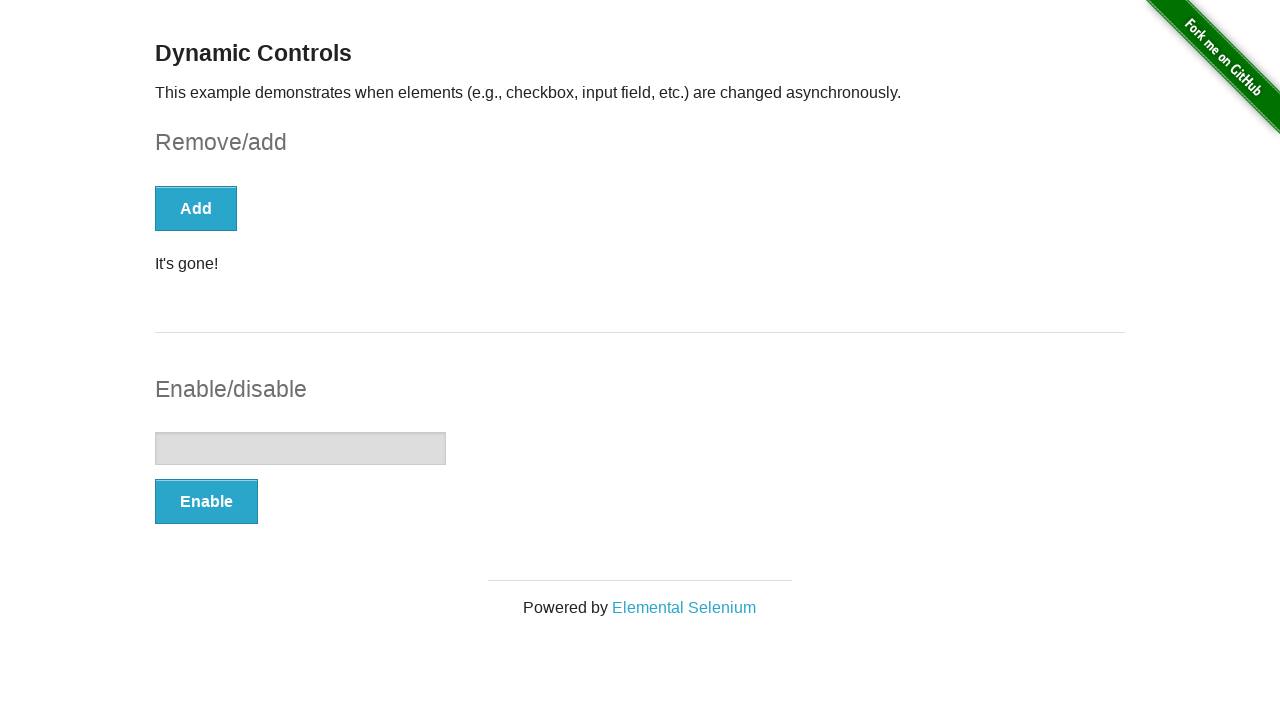

Verified Add button is now displayed after checkbox removal
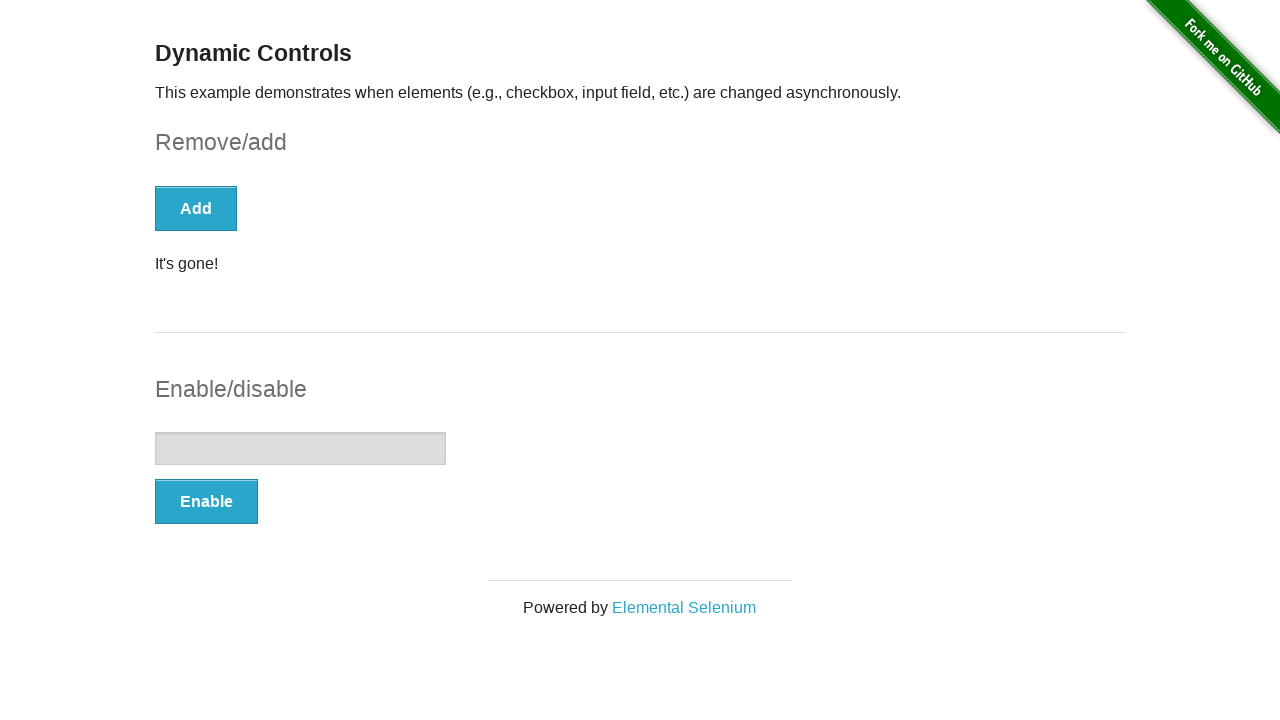

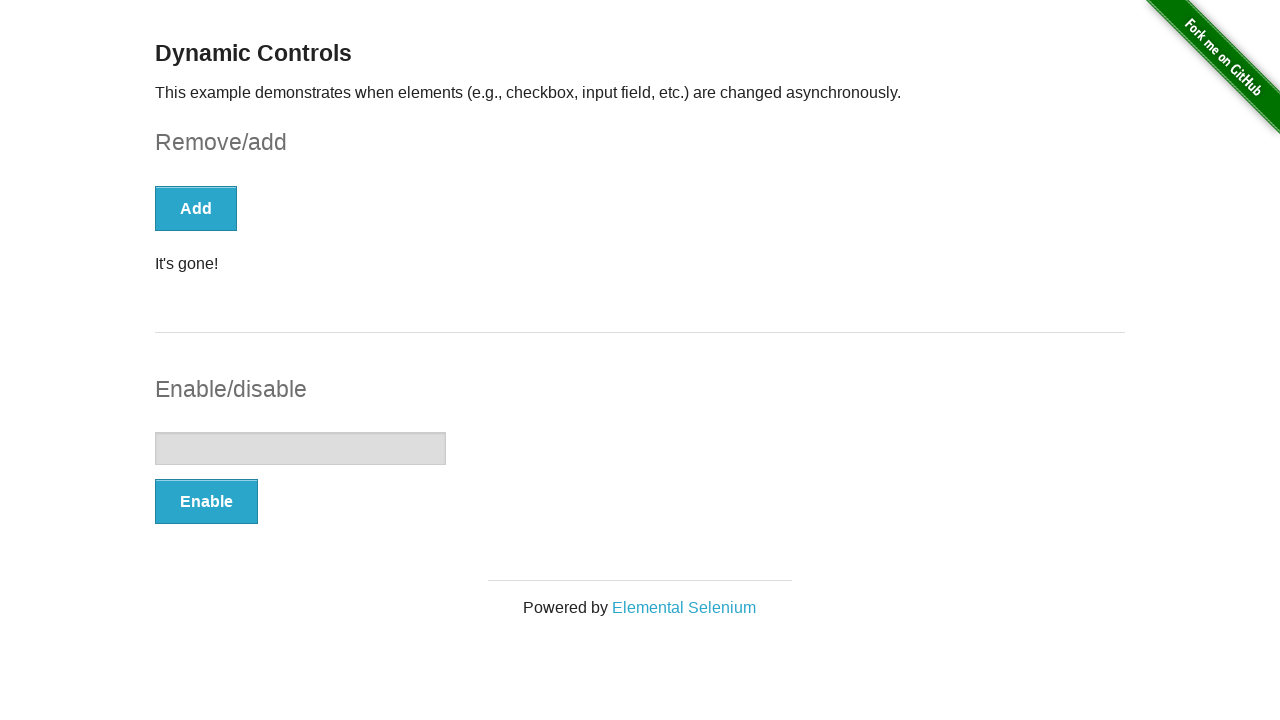